Tests that registration fails with empty username and password fields, expecting a validation error message.

Starting URL: https://anatoly-karpovich.github.io/demo-login-form/

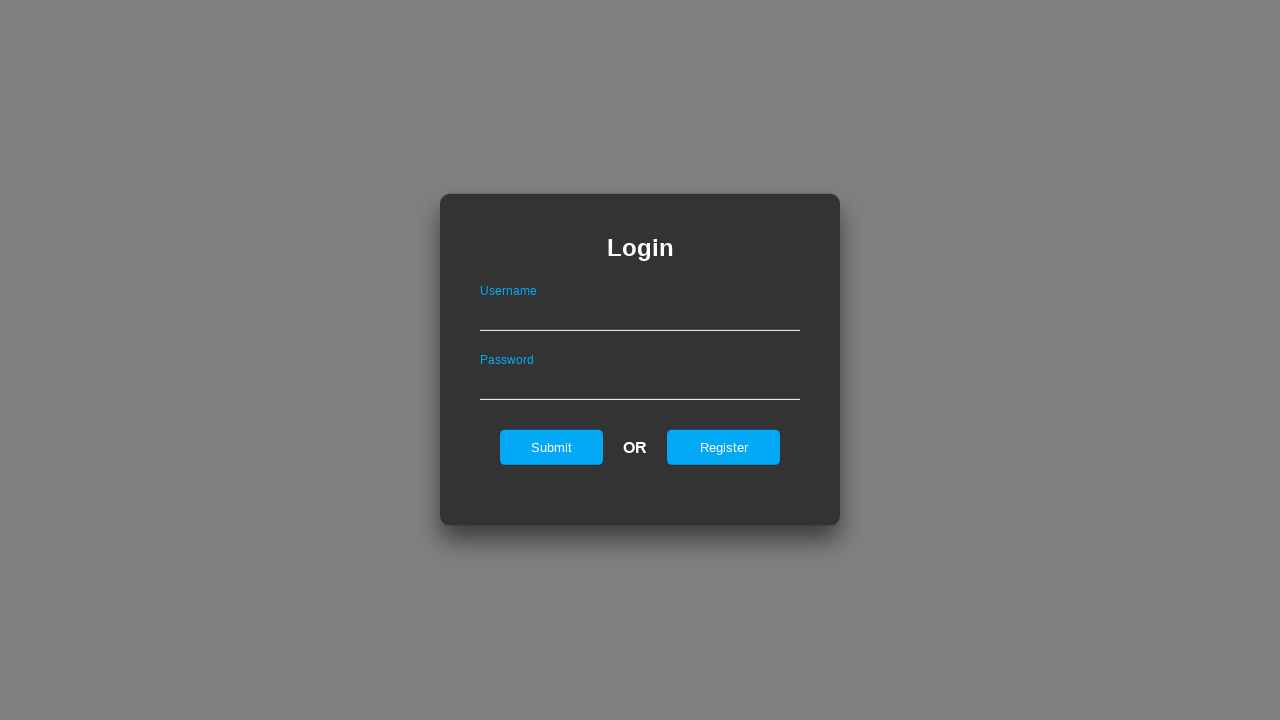

Clicked register link to open registration form at (724, 447) on #registerOnLogin
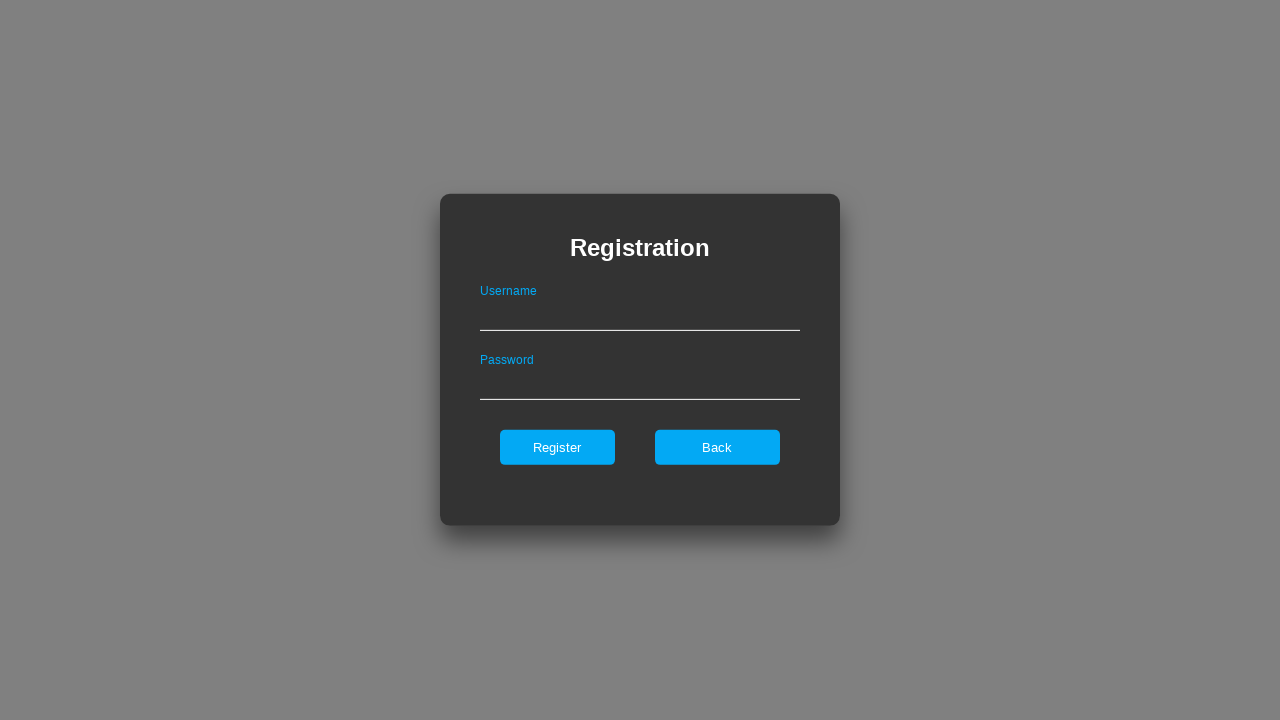

Located registration form
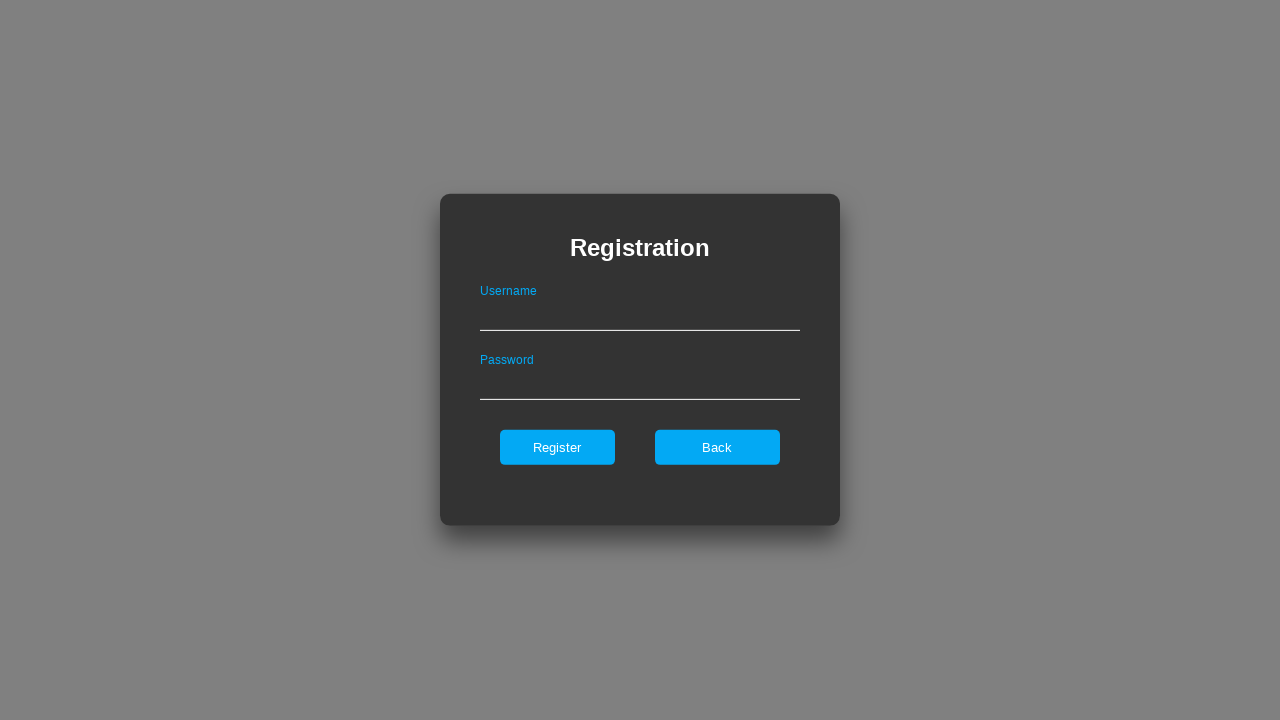

Left username field empty on .registerForm >> #userNameOnRegister
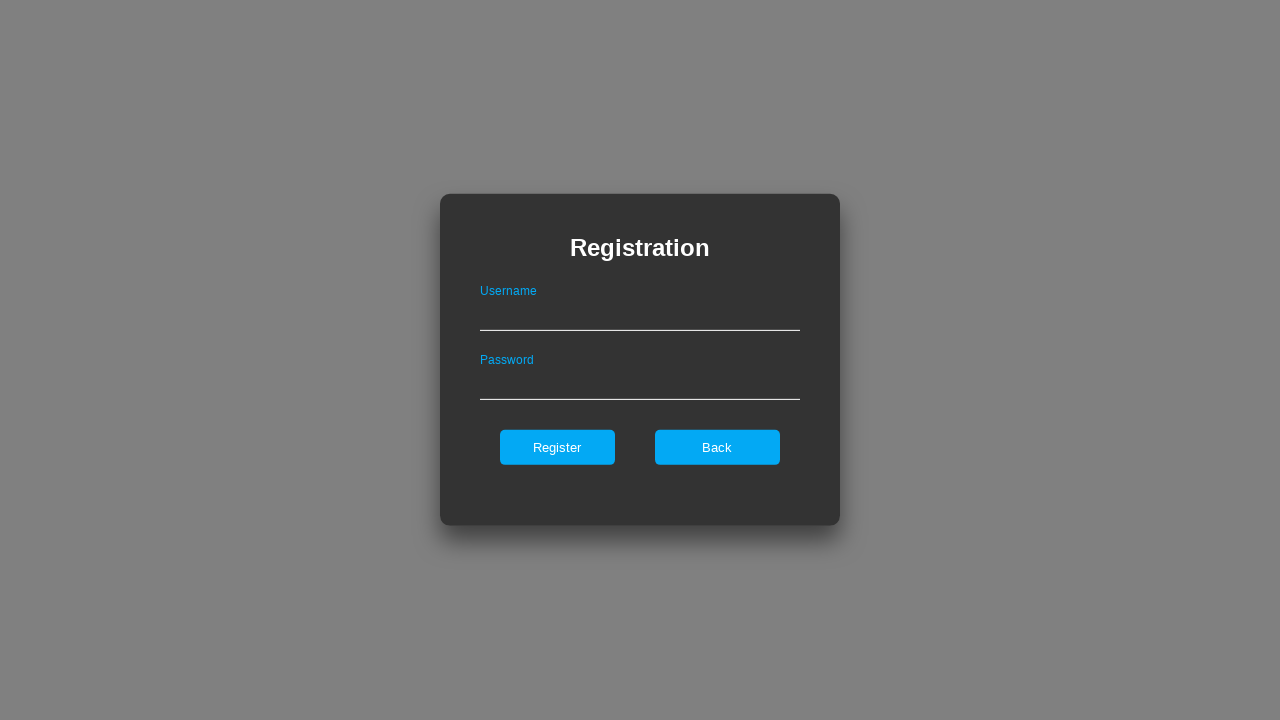

Left password field empty on .registerForm >> #passwordOnRegister
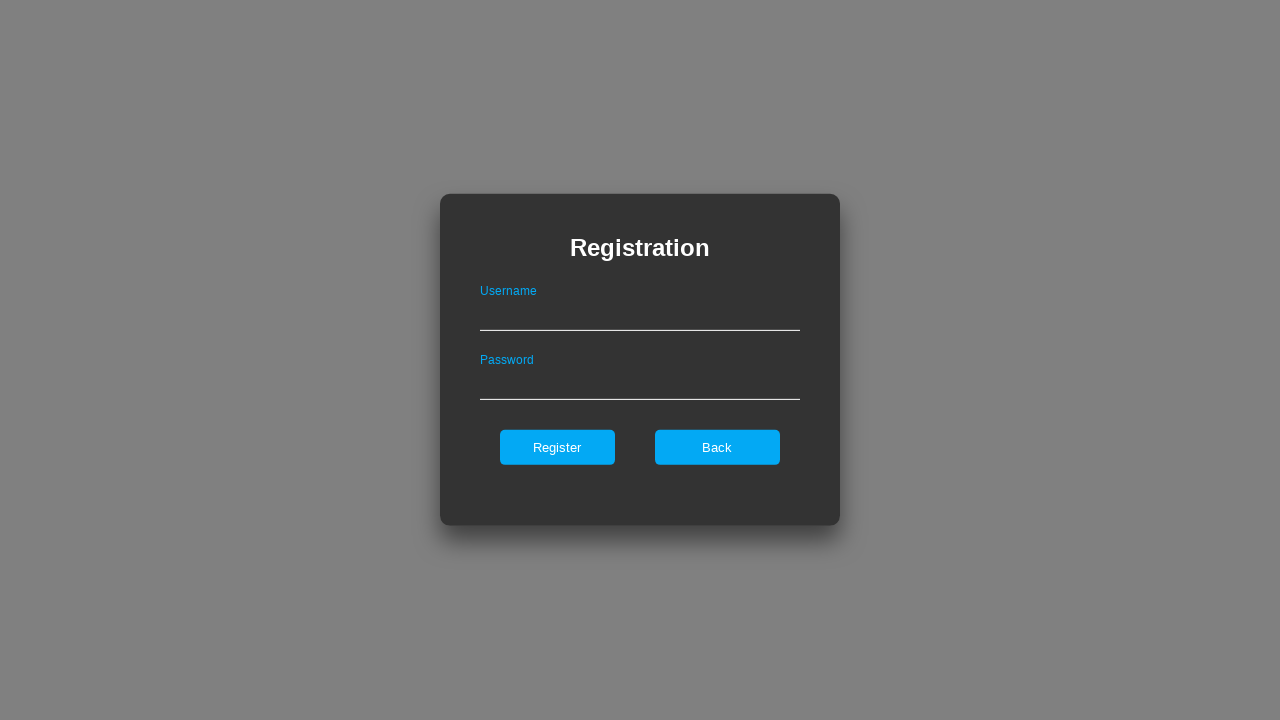

Clicked register button with empty input fields at (557, 447) on .registerForm >> #register
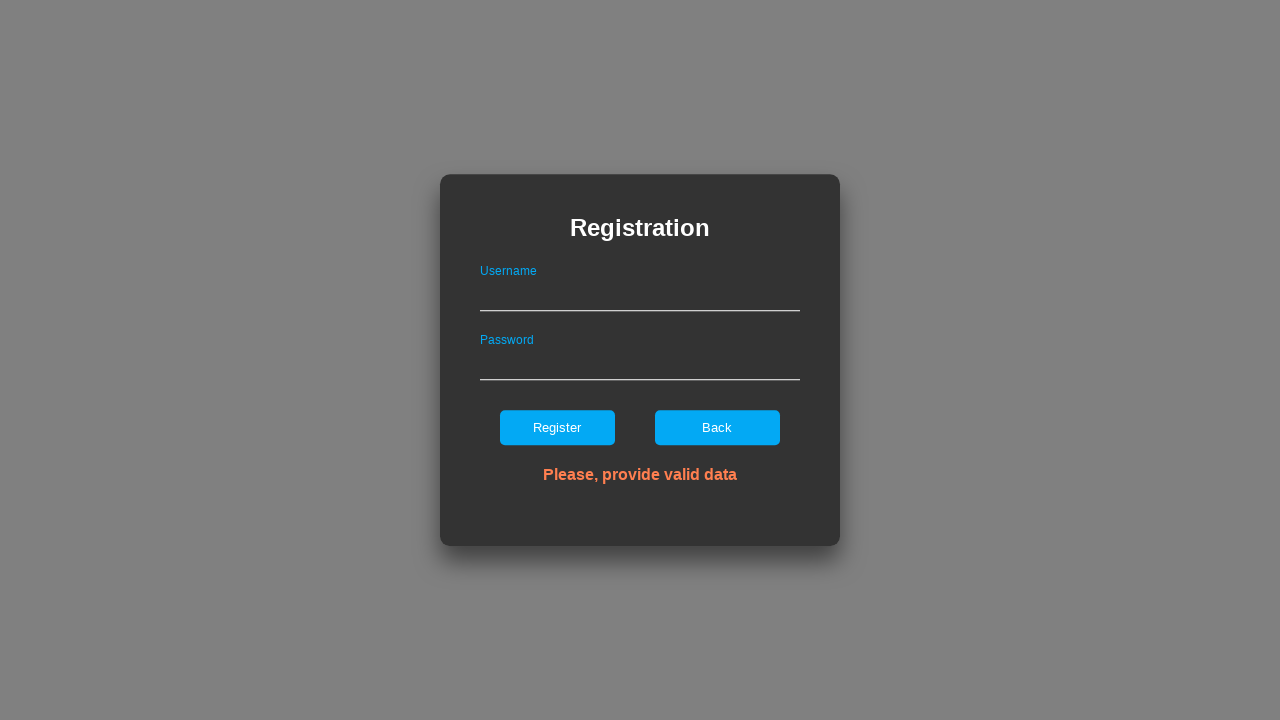

Verified validation error message 'Please, provide valid data' is displayed
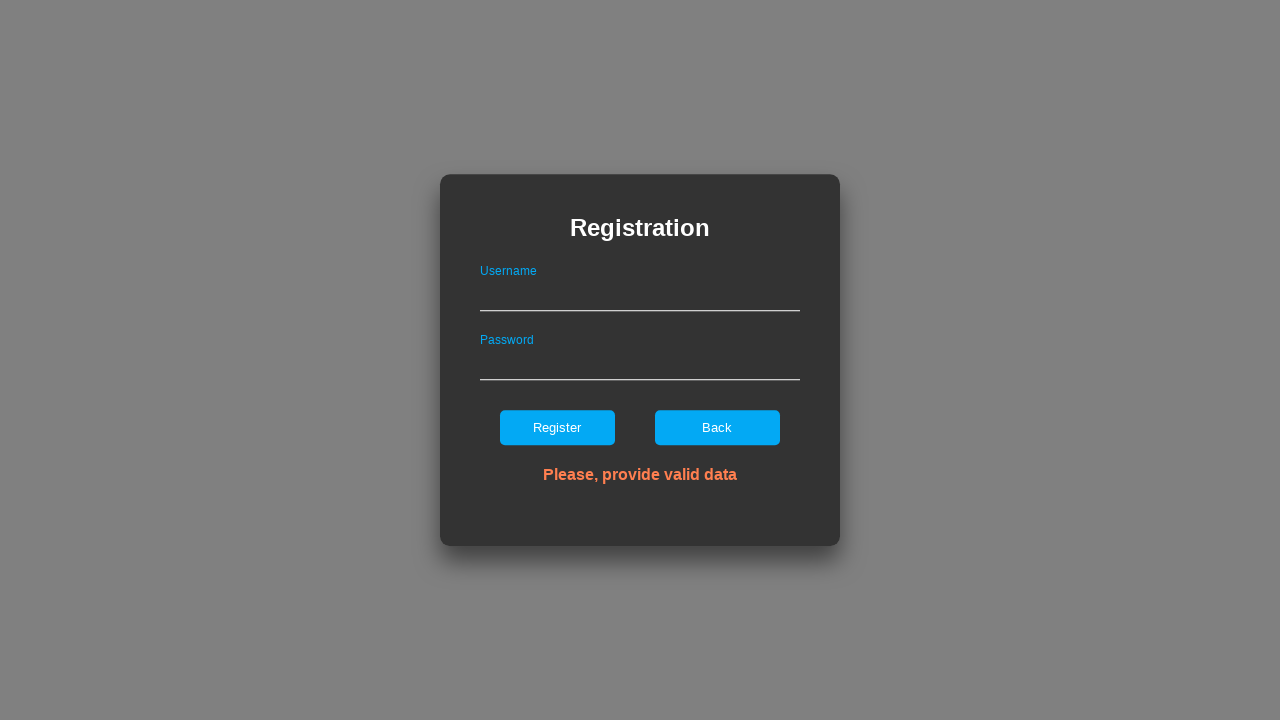

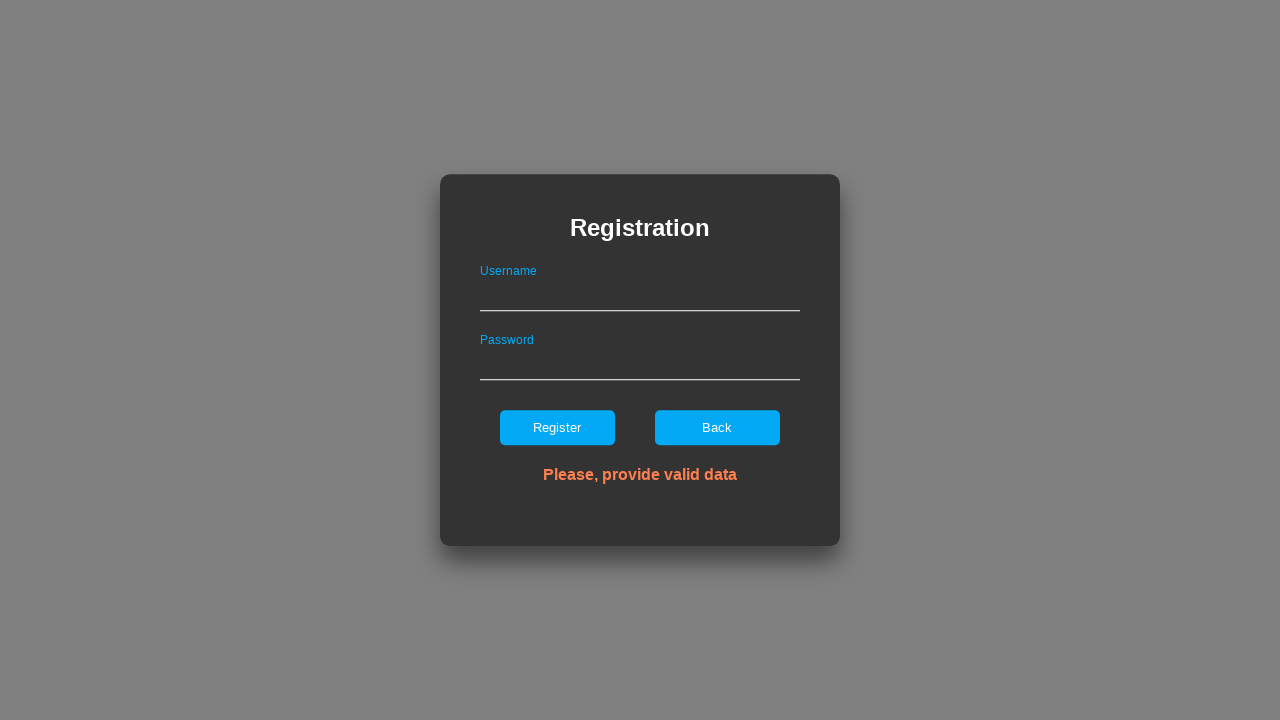